Tests dropdown functionality by verifying the dropdown menu is visible, selecting Option3, and confirming the selection was successful

Starting URL: https://rahulshettyacademy.com/AutomationPractice/

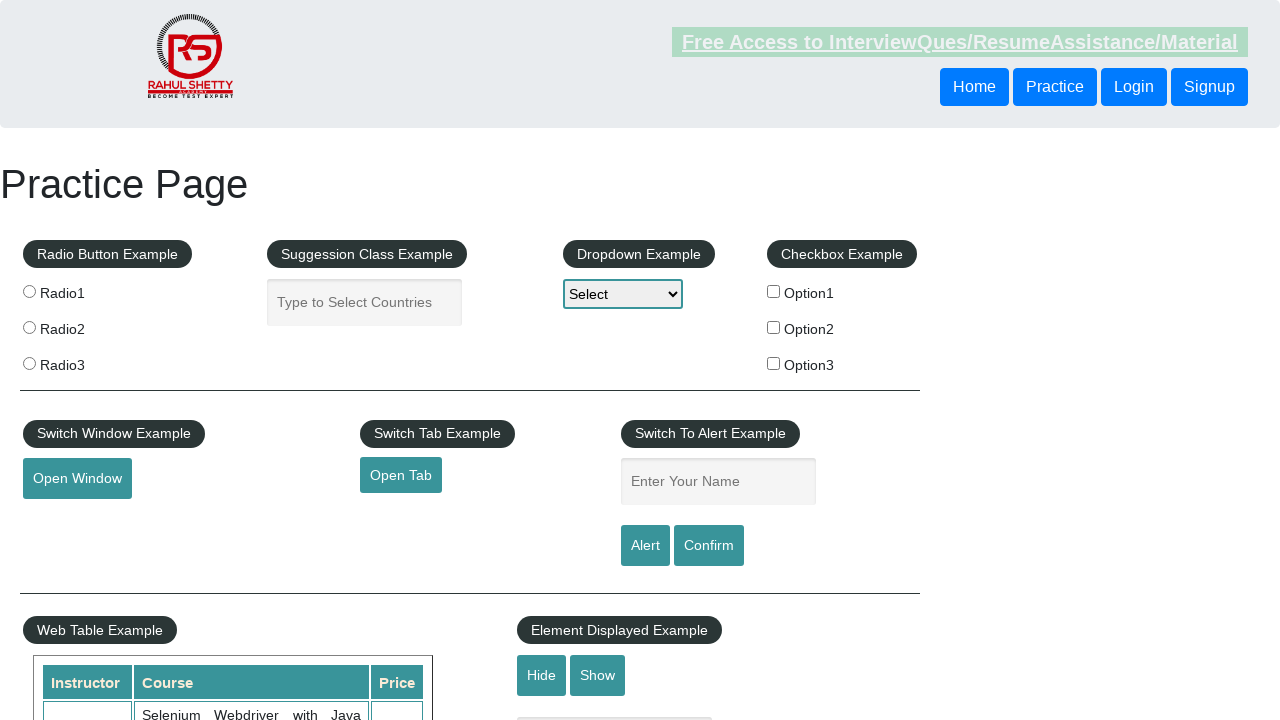

Waited for dropdown menu legend to be present in DOM
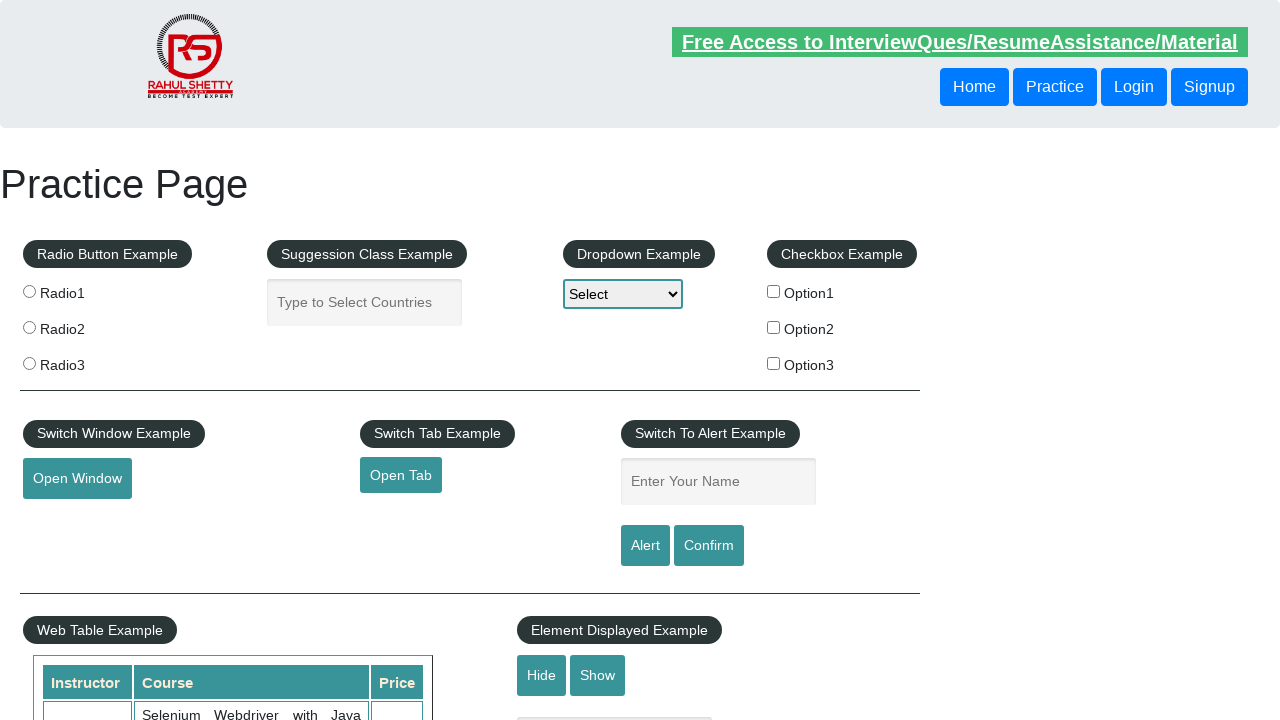

Verified dropdown menu legend is visible
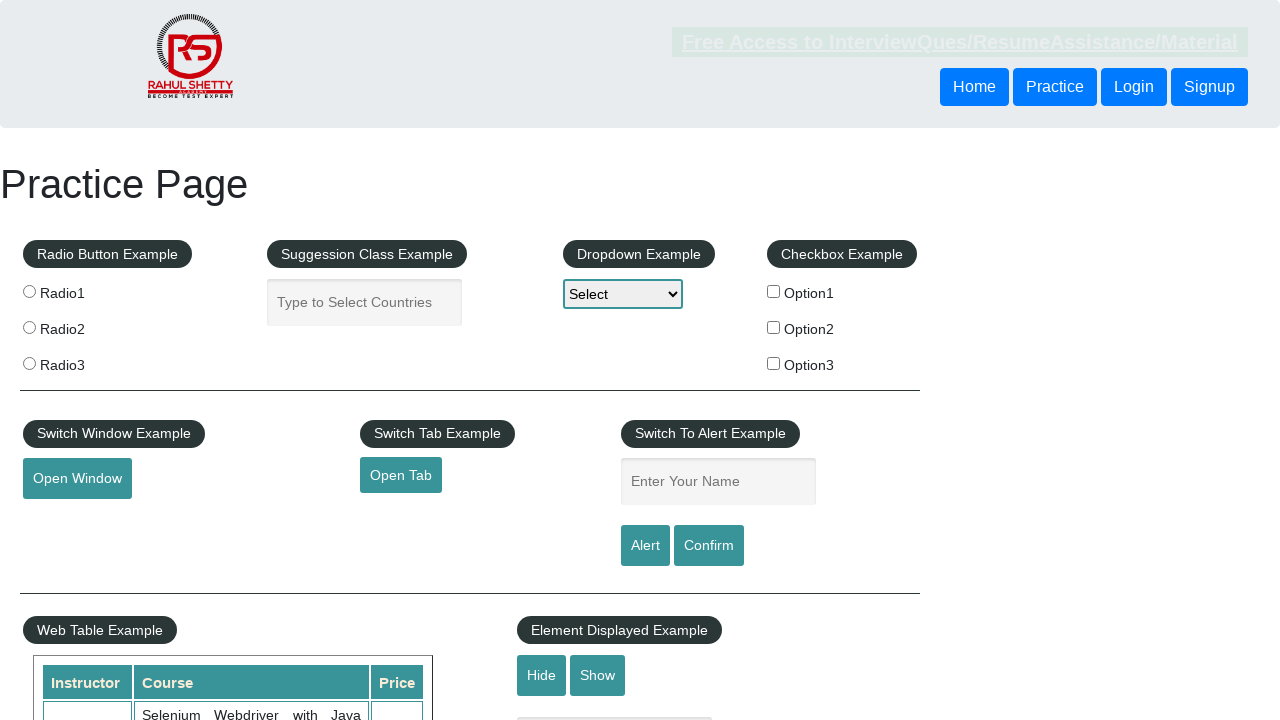

Selected Option3 from dropdown menu on #dropdown-class-example
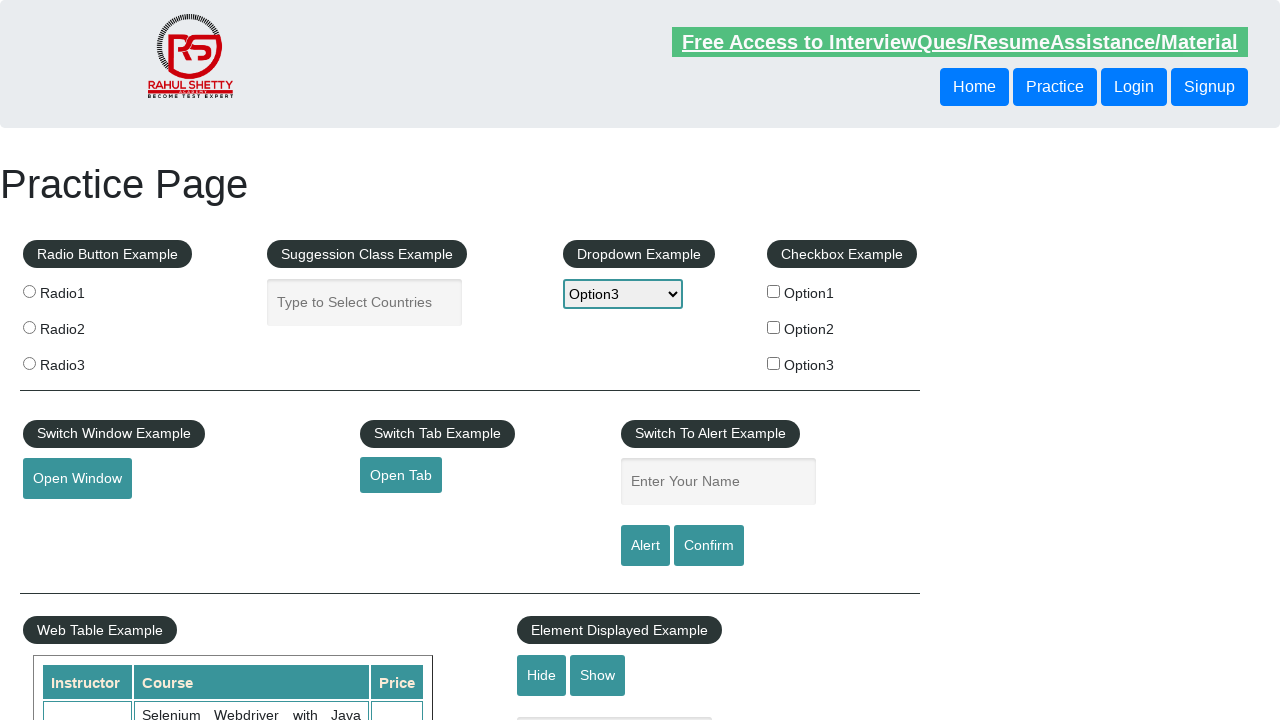

Retrieved selected dropdown value to verify selection
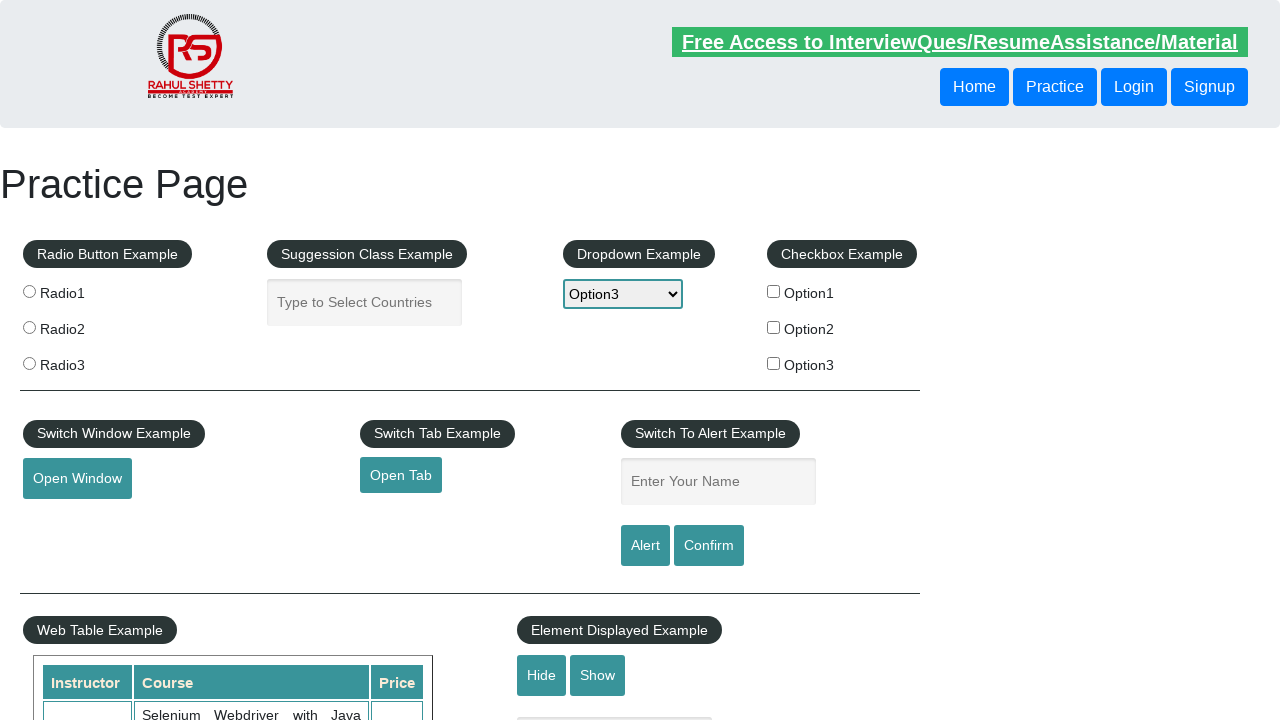

Confirmed that Option3 (option3) was successfully selected
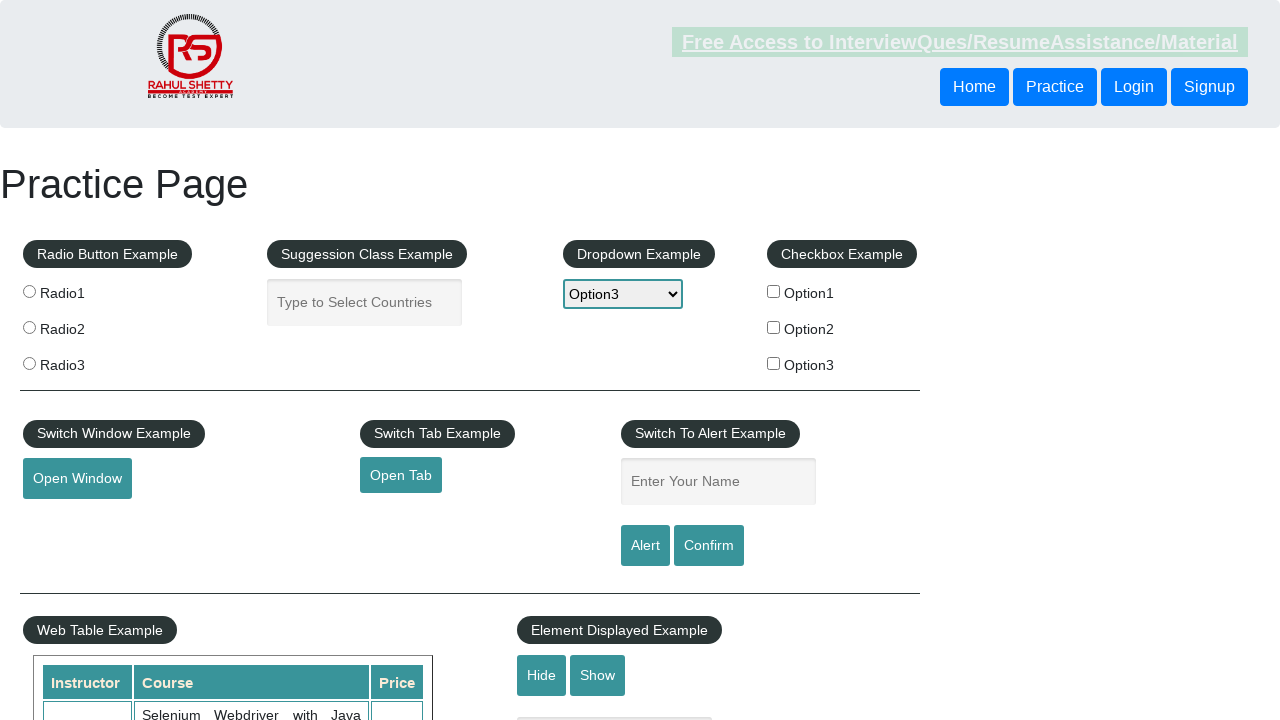

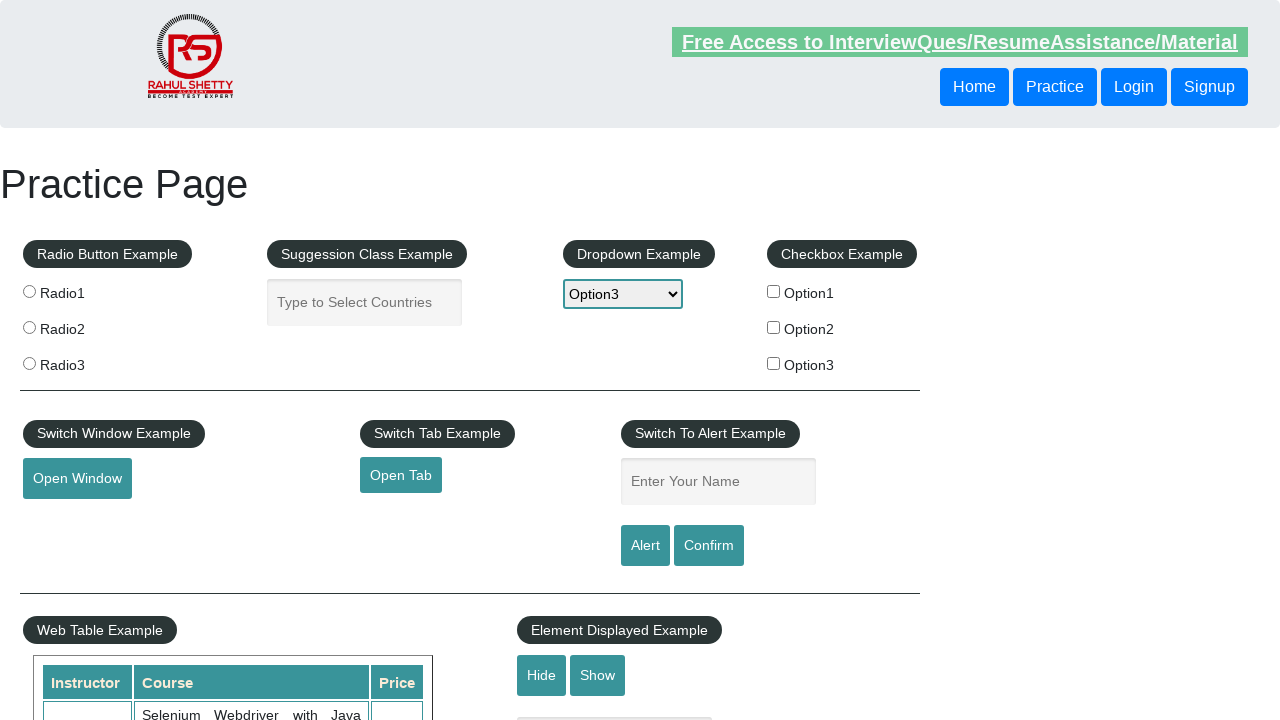